Tests navigation by visiting the webshop homepage and clicking on a menu item

Starting URL: https://webshop-agil-testautomatiserare.netlify.app/

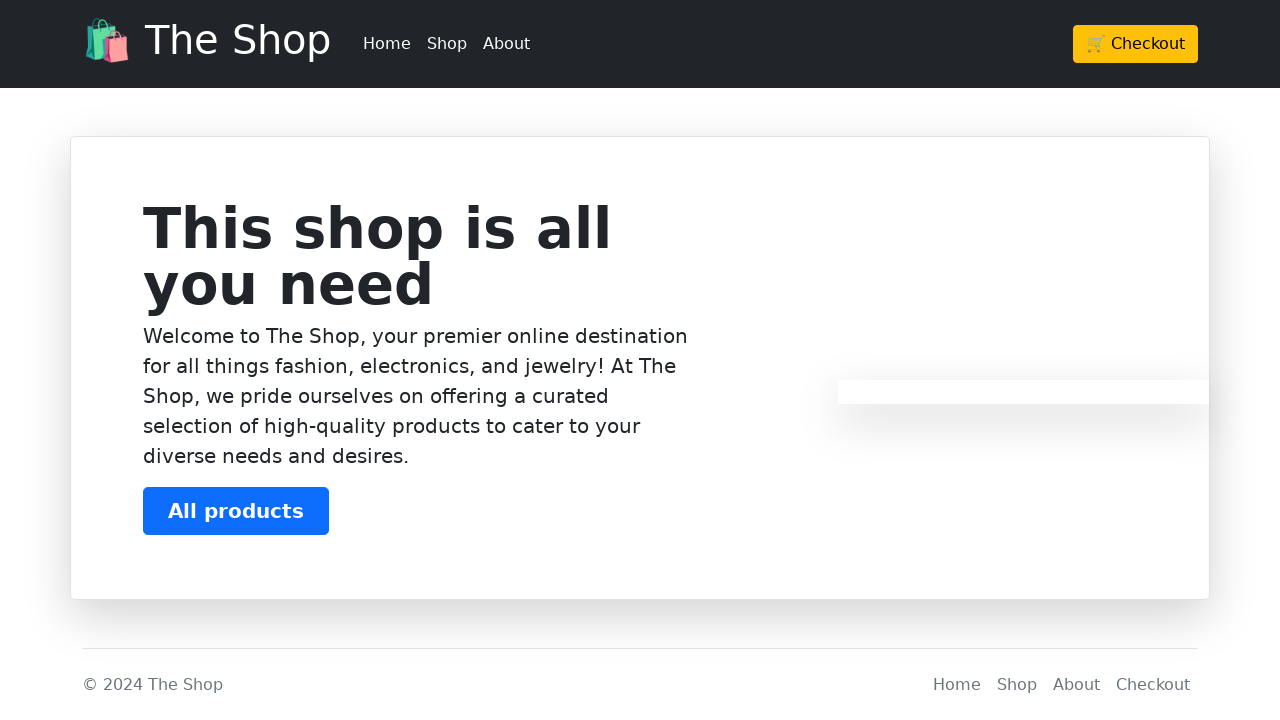

Clicked on 'Shop' menu item at (447, 44) on a:text('Shop')
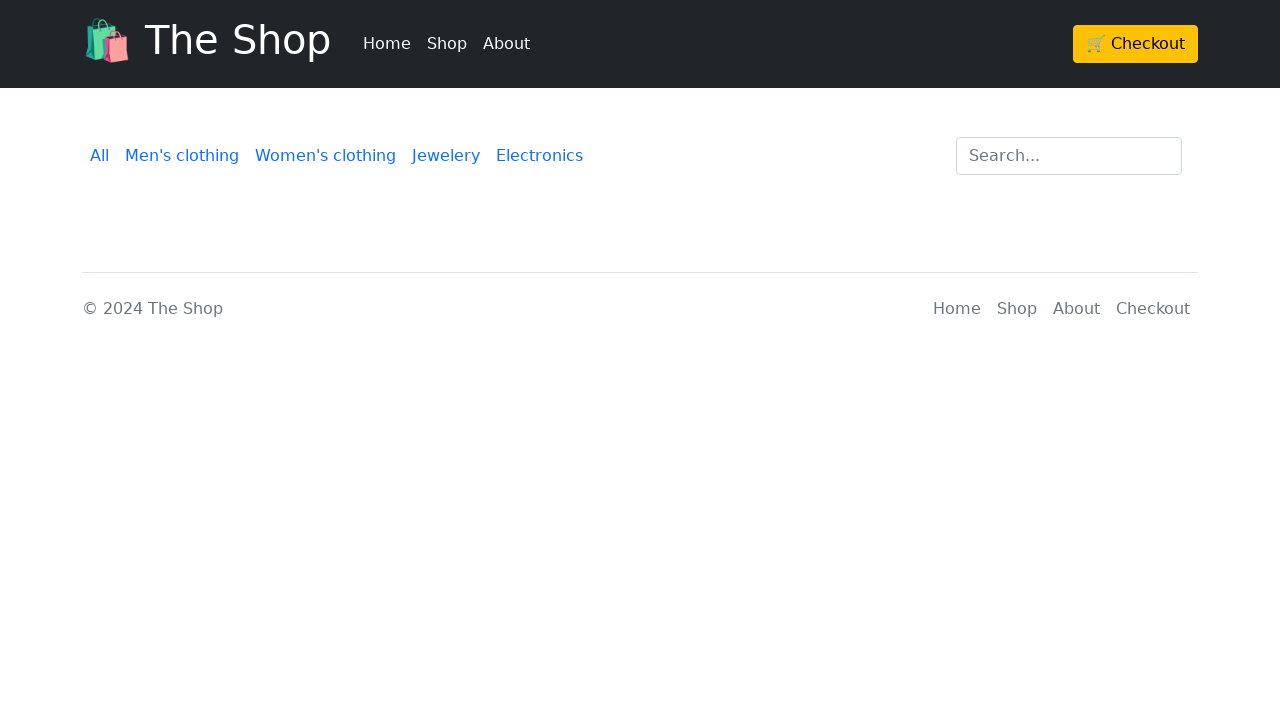

Navigation to Shop page completed
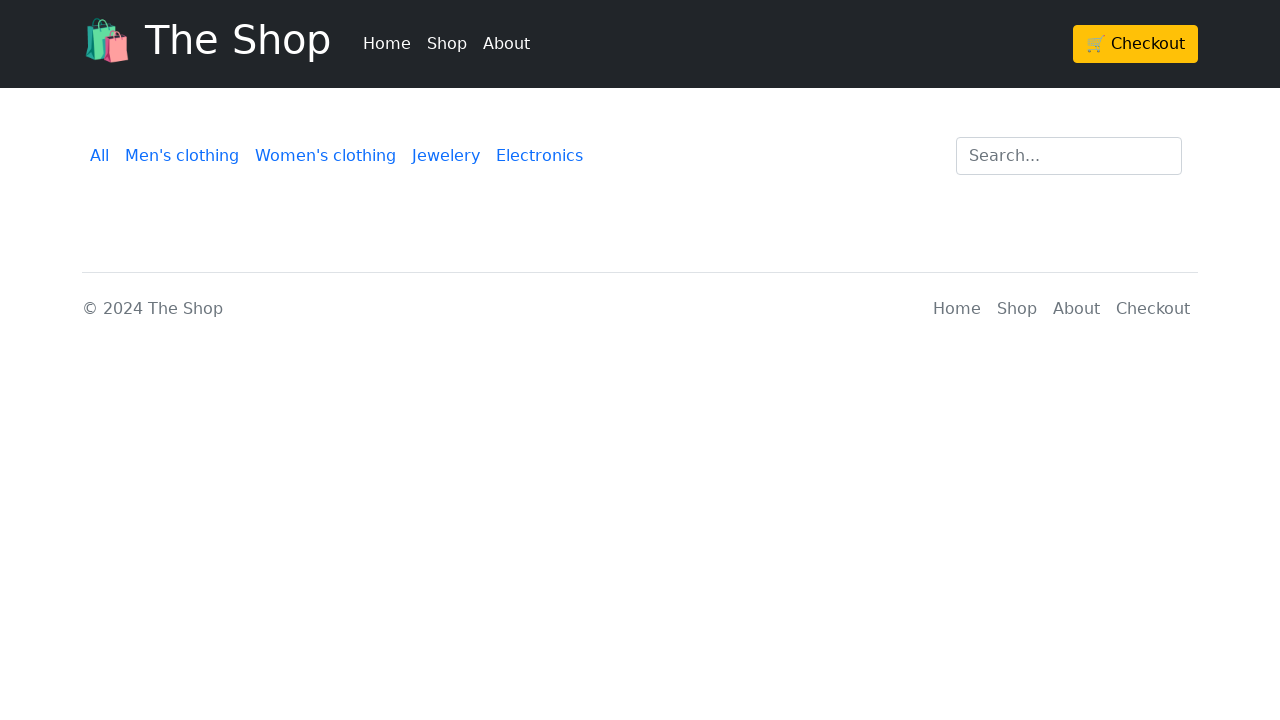

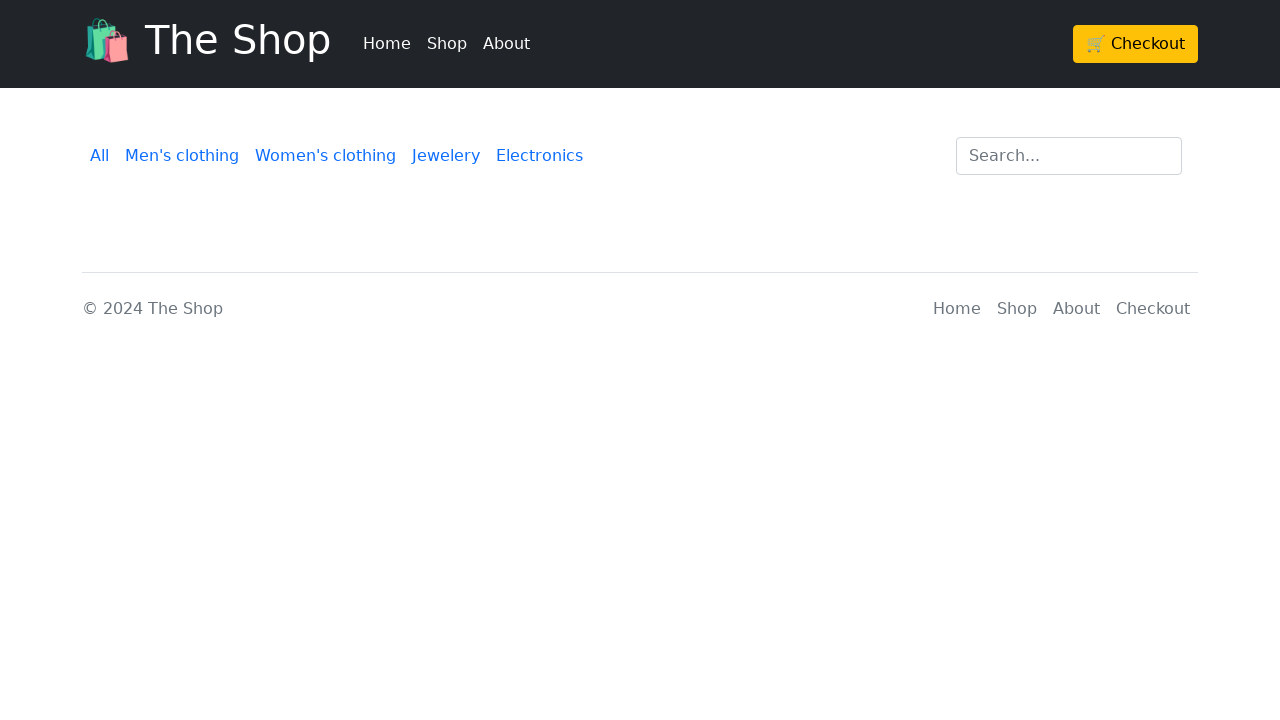